Tests the practice form on DemoQA by navigating to the Forms section, filling out personal information fields (first name, last name, email, mobile number), selecting gender, adding a subject, and selecting a state from a dropdown.

Starting URL: https://demoqa.com/

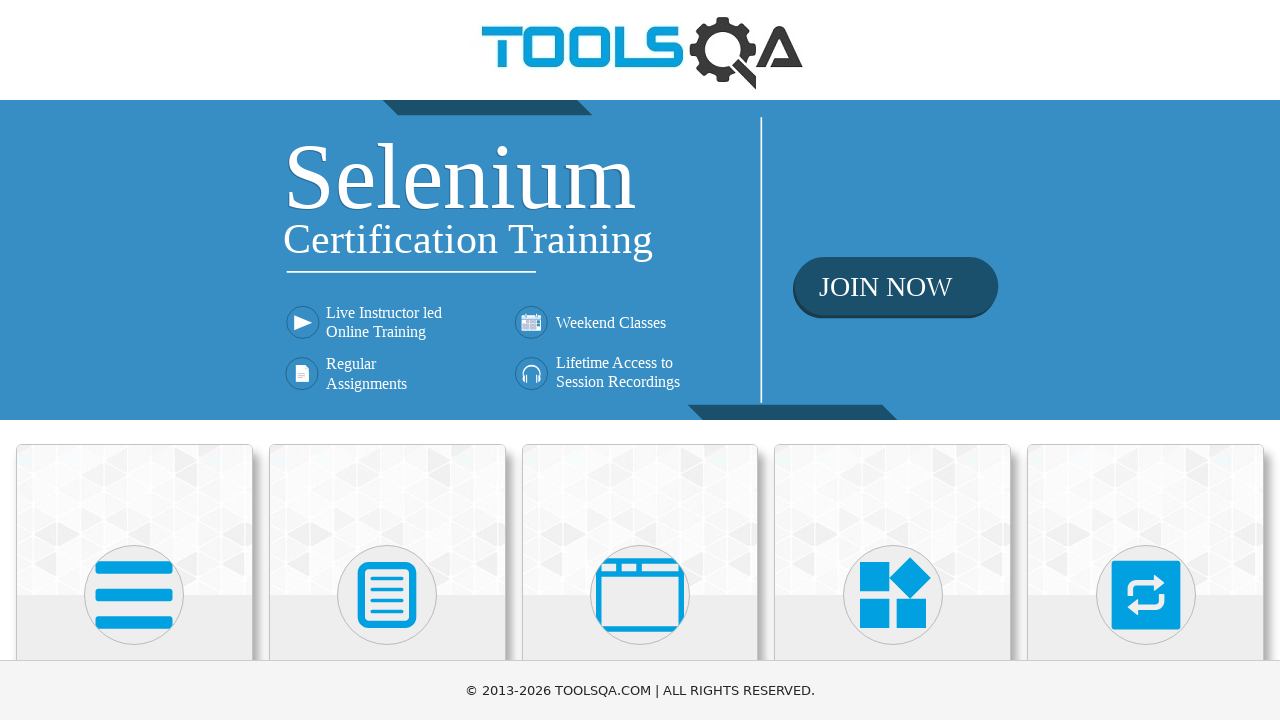

Scrolled down 400px to view Forms section
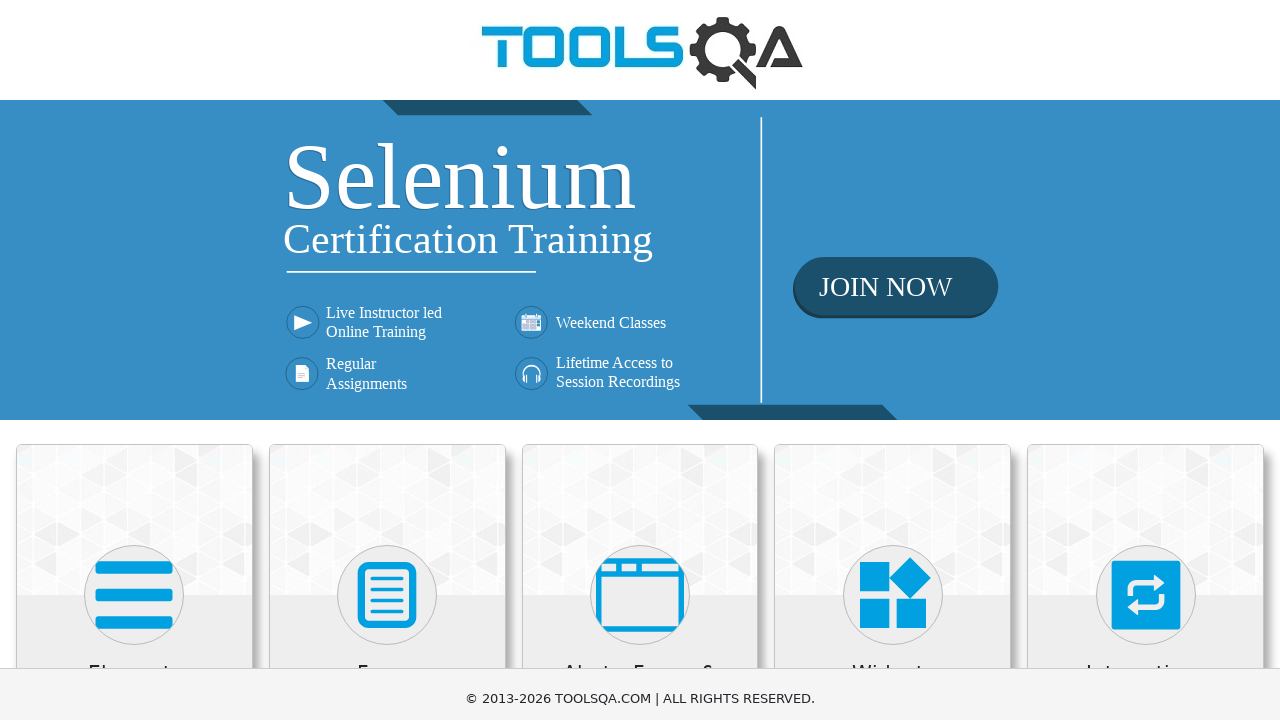

Clicked on Forms card at (387, 273) on xpath=//h5[text()='Forms']
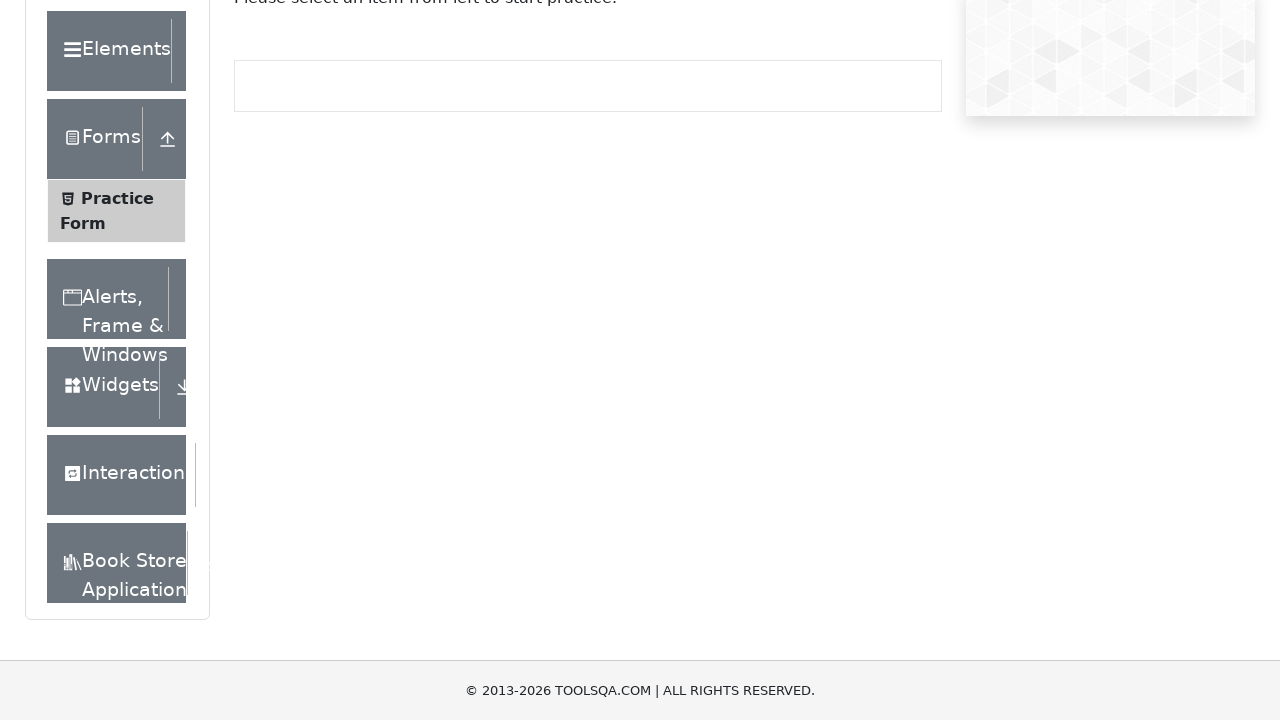

Clicked on Practice Form menu item at (117, 198) on xpath=//span[text()='Practice Form']
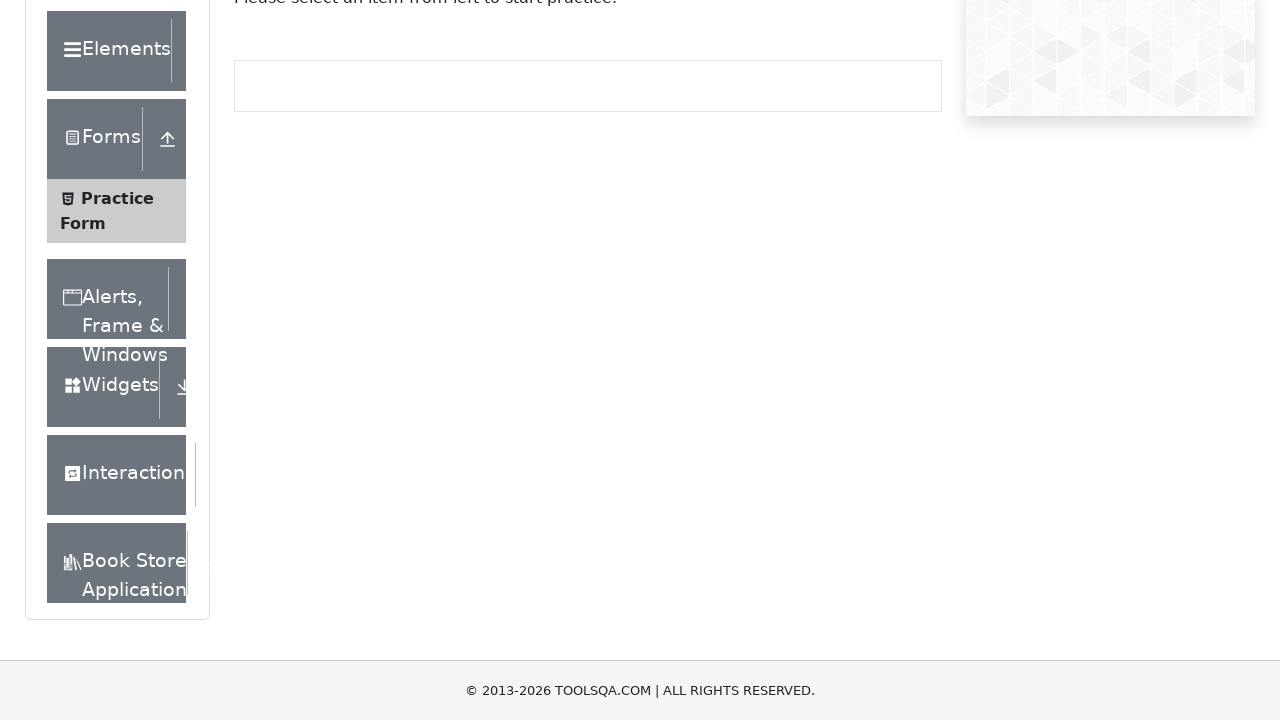

Filled first name field with 'Doe' on #firstName
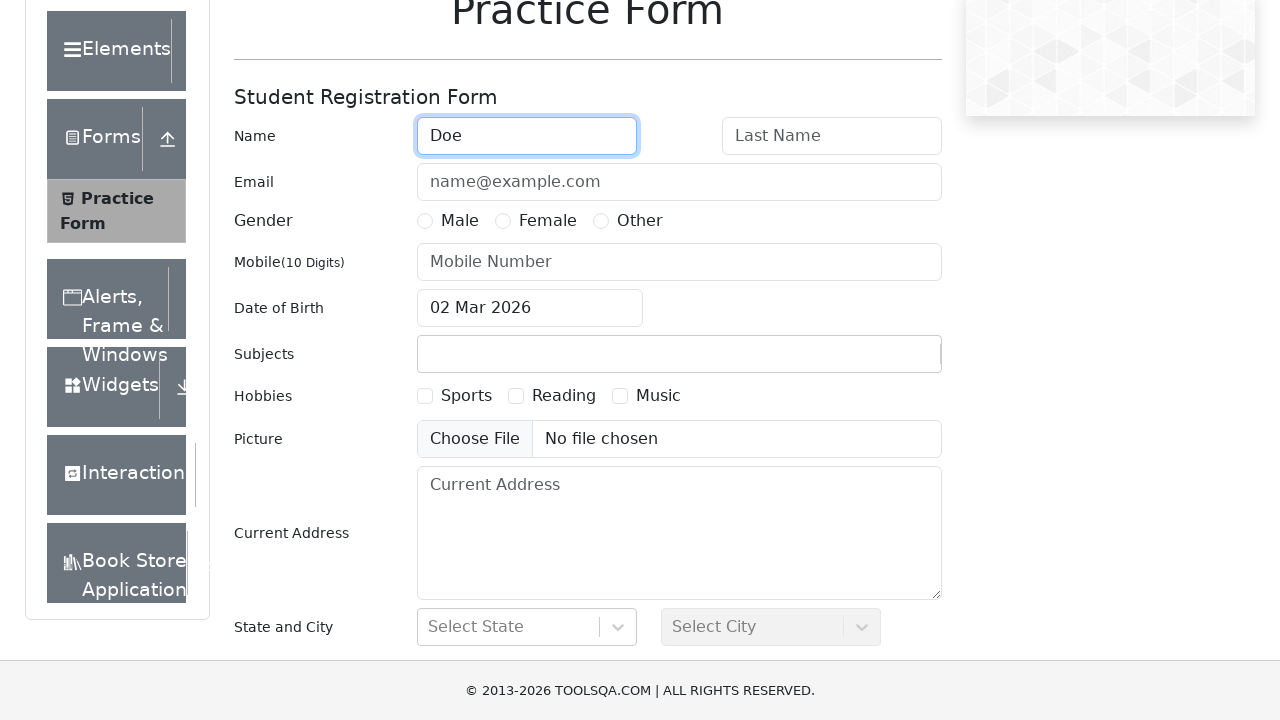

Filled last name field with 'Jane' on #lastName
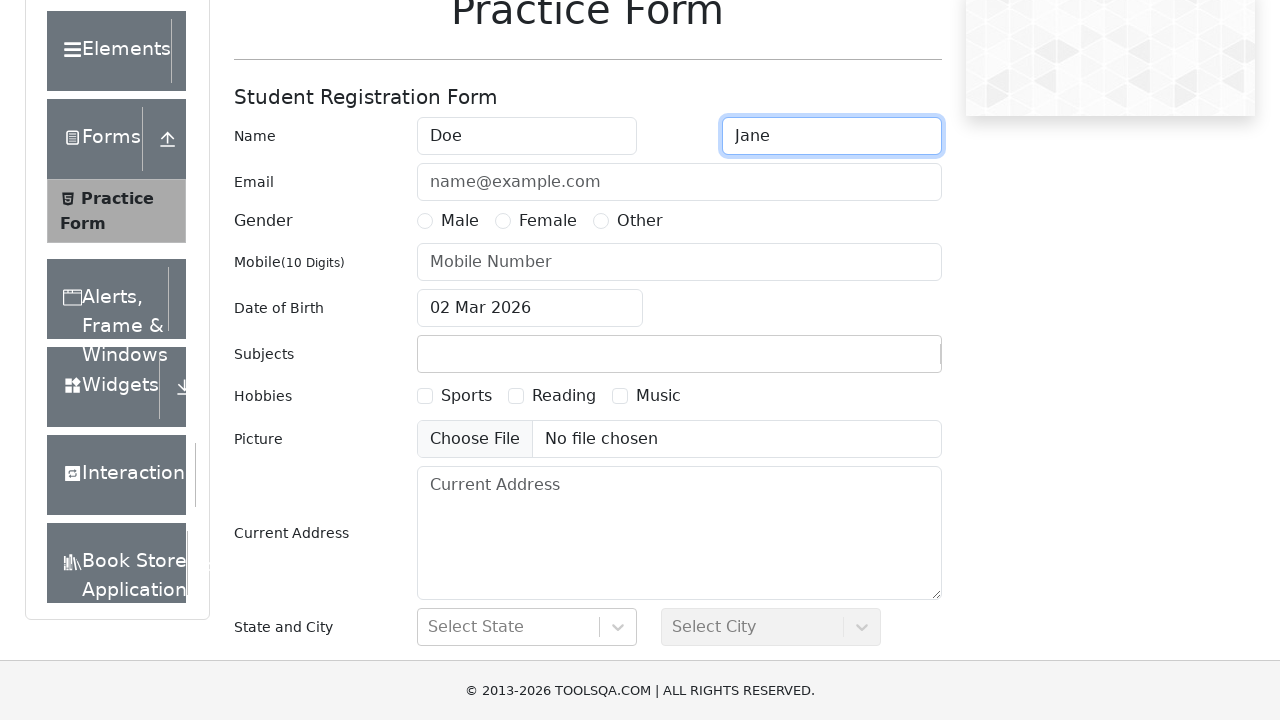

Filled email field with 'jane.doe@email.com' on #userEmail
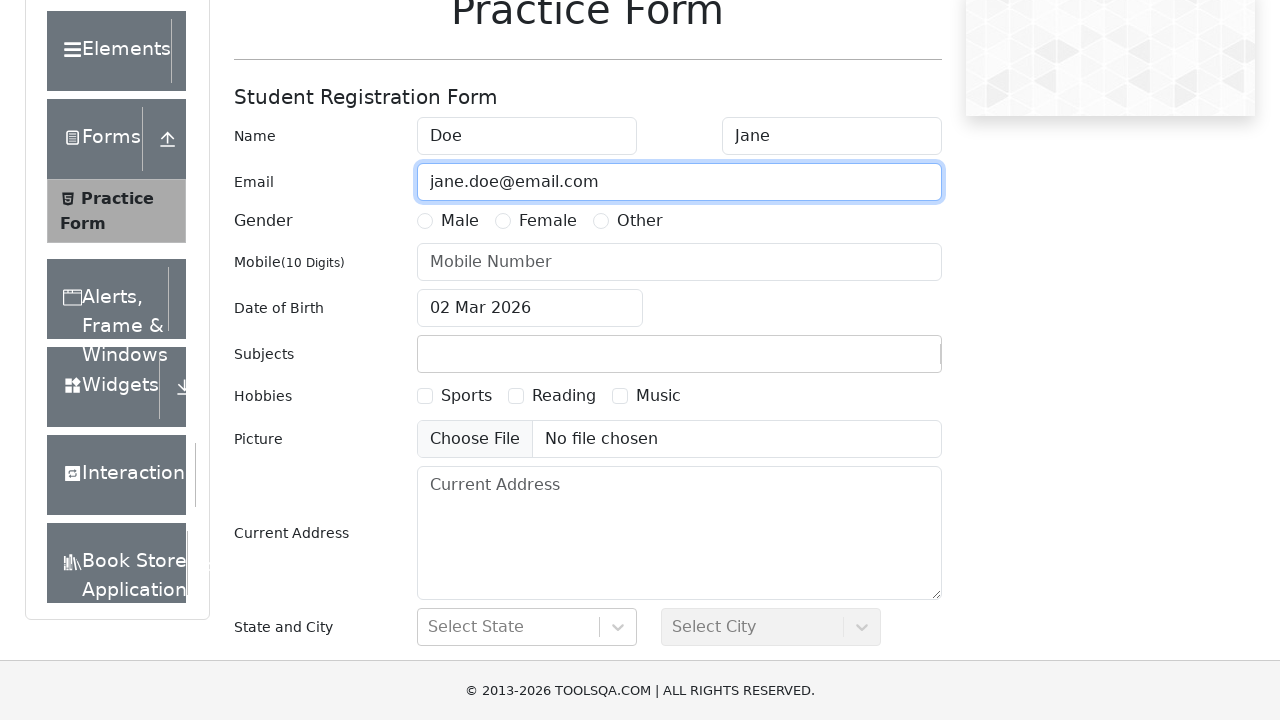

Filled mobile number field with '0740316032' on input[placeholder='Mobile Number']
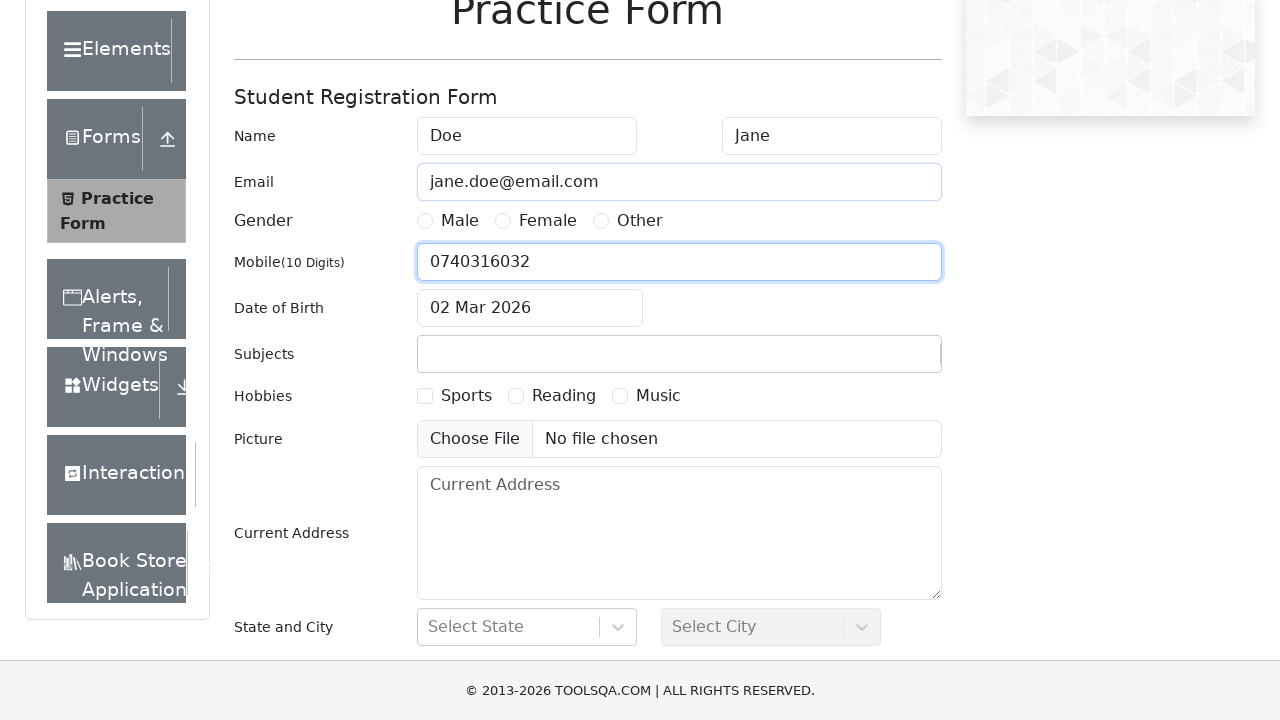

Selected Male gender option at (460, 221) on label[for='gender-radio-1']
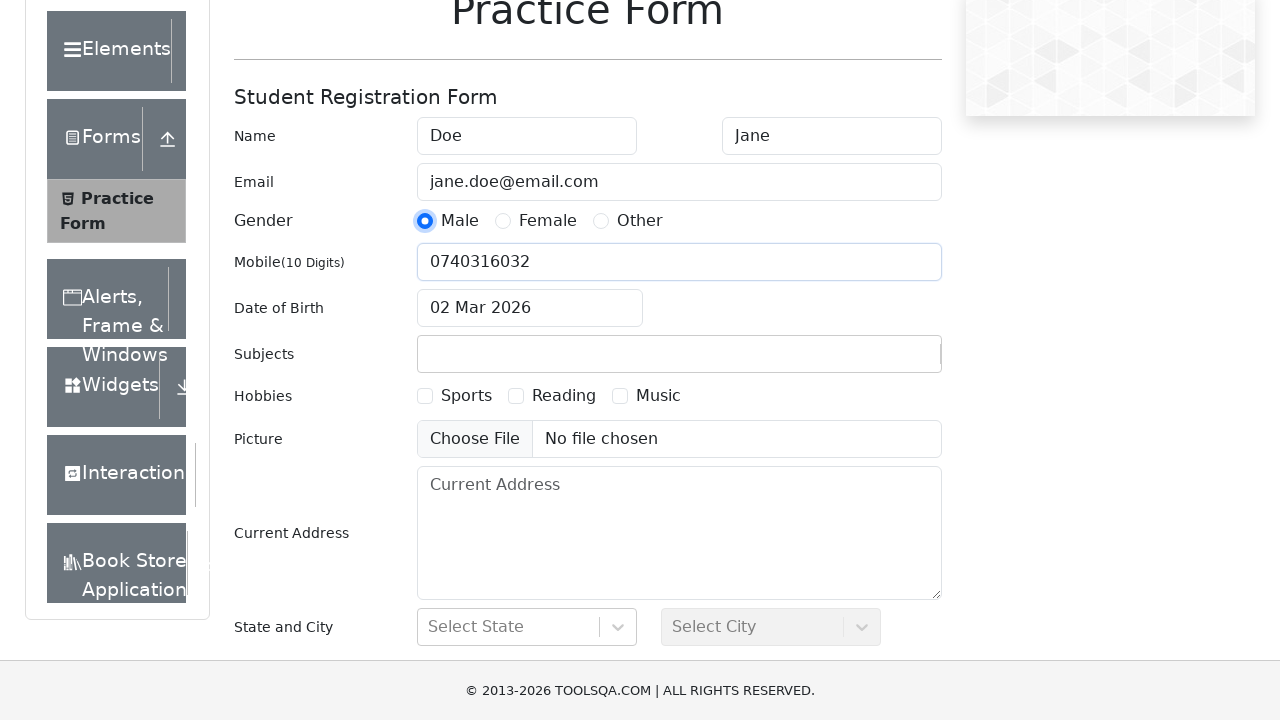

Filled subject field with 'Social Studies' on #subjectsInput
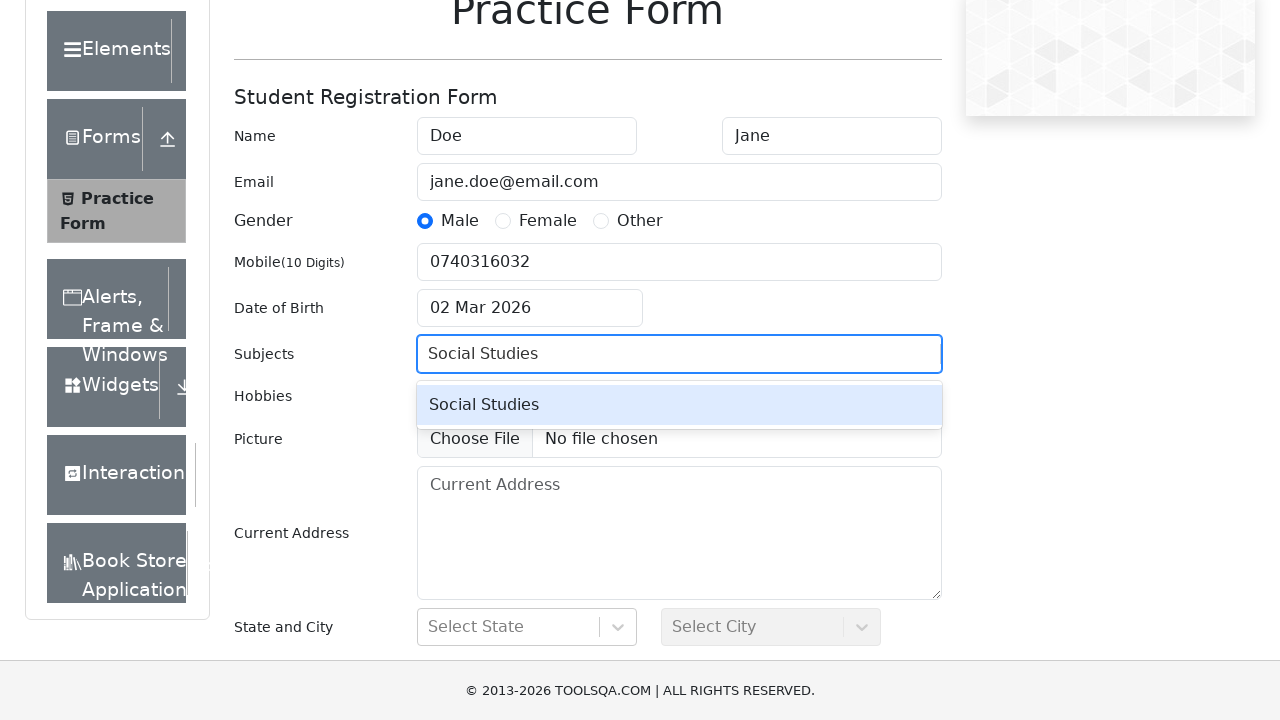

Pressed Enter to select subject from autocomplete
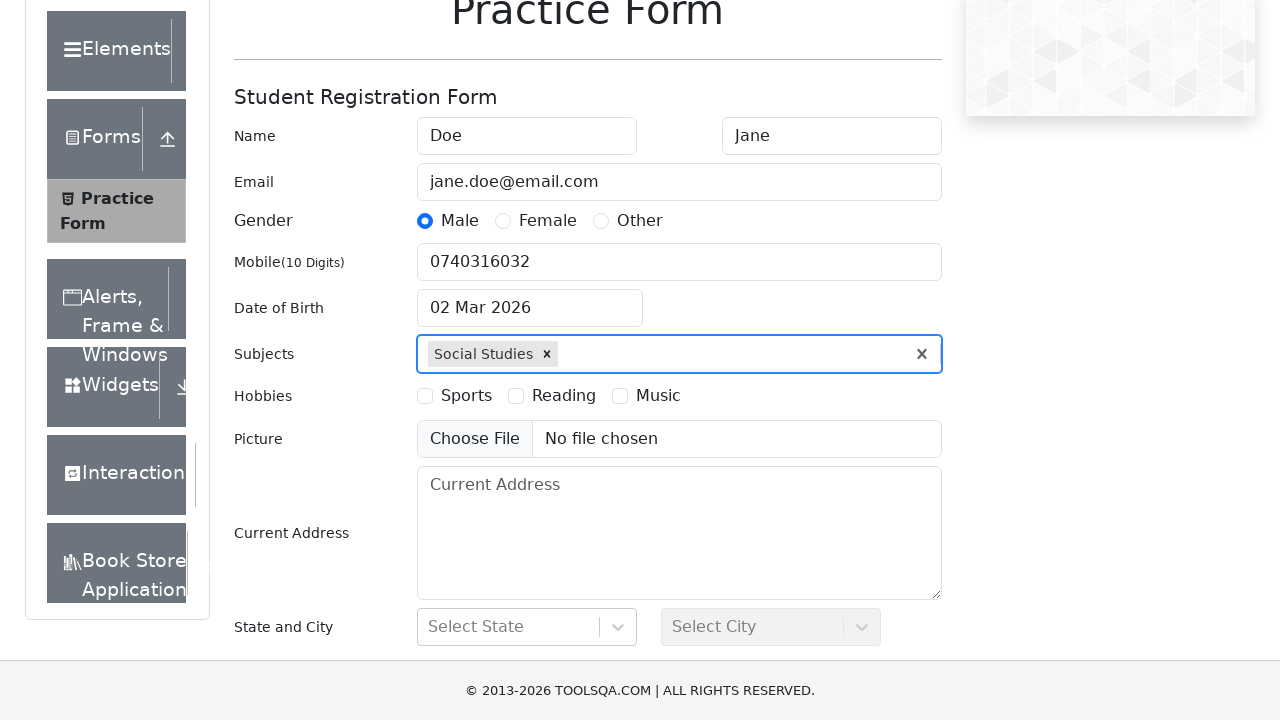

Clicked on state dropdown to open it at (430, 627) on #react-select-3-input
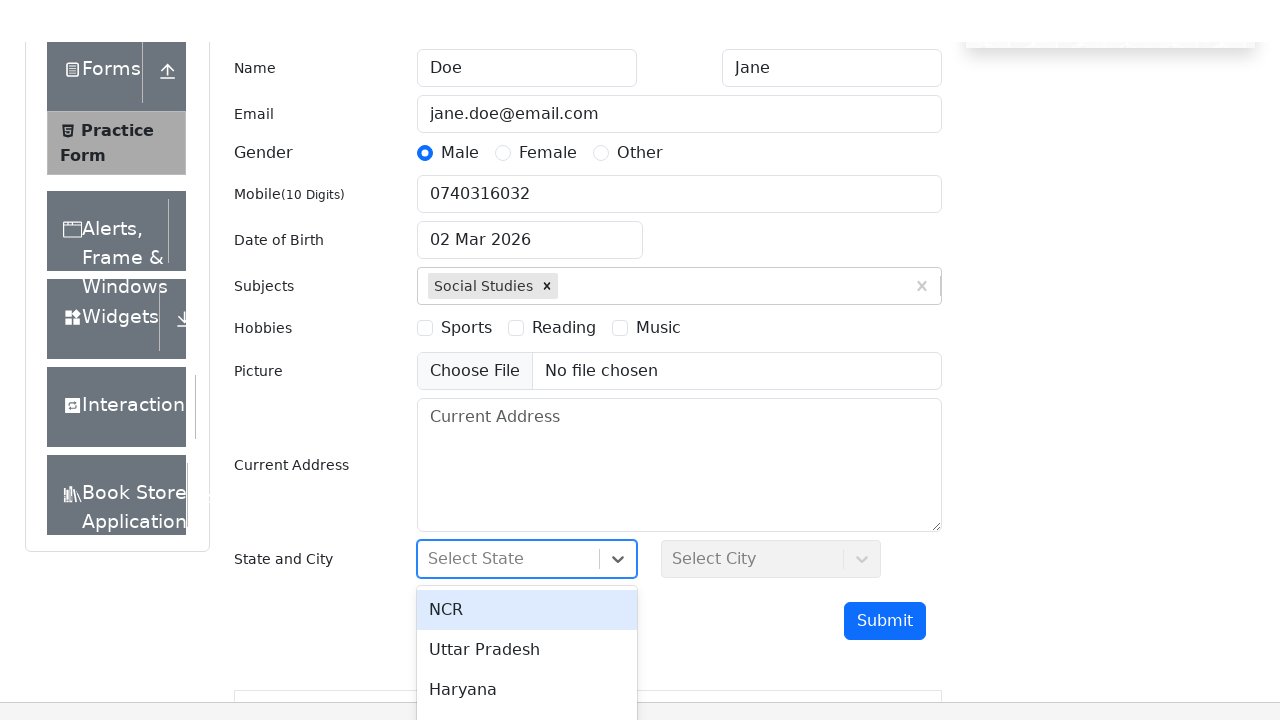

Typed 'NCR' in state dropdown field on #react-select-3-input
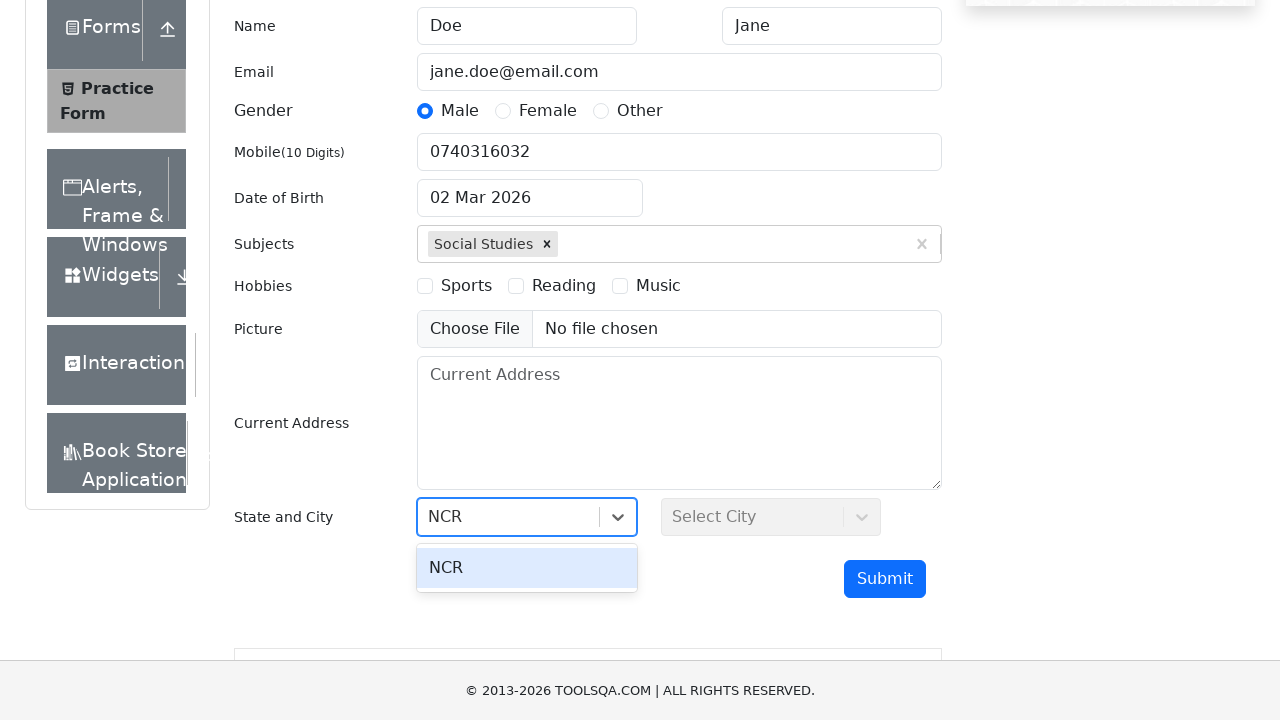

Pressed Enter to select NCR state from dropdown
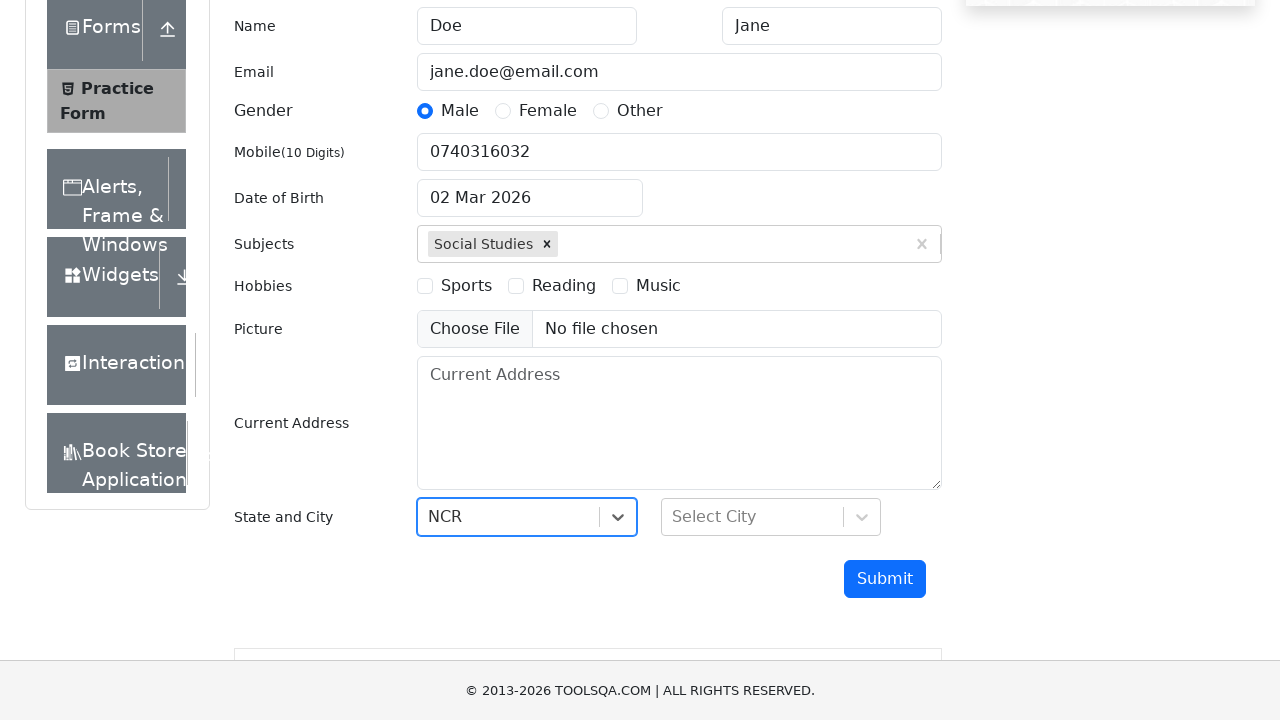

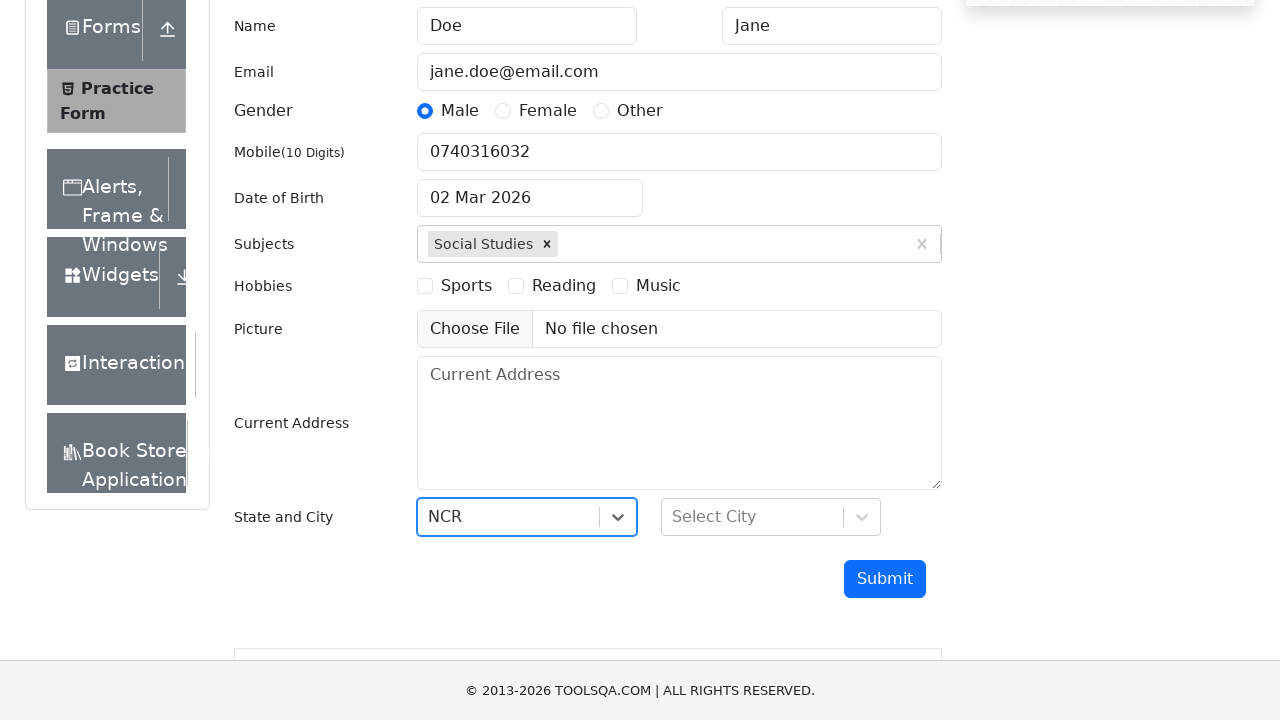